Counts the number of rows in the EMPLOYEE BASIC INFORMATION table

Starting URL: http://automationbykrishna.com/#

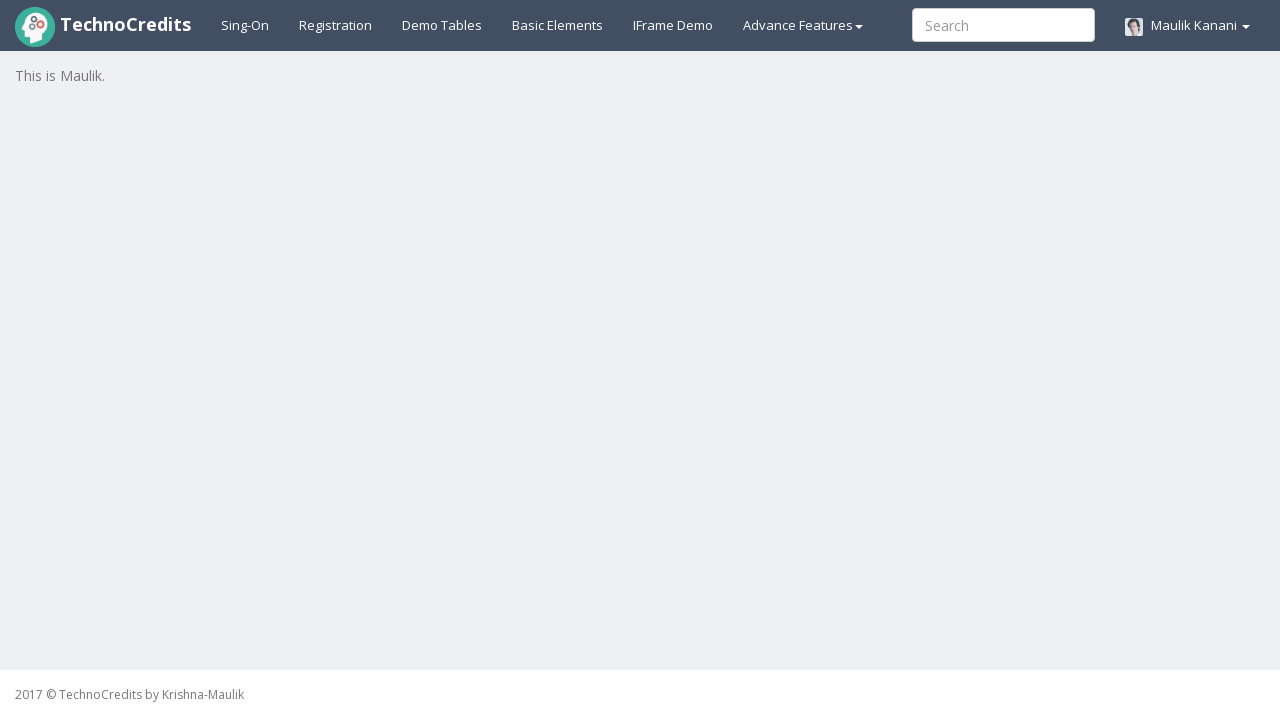

Clicked on Demo Tables navigation link at (442, 25) on text=Demo Tables
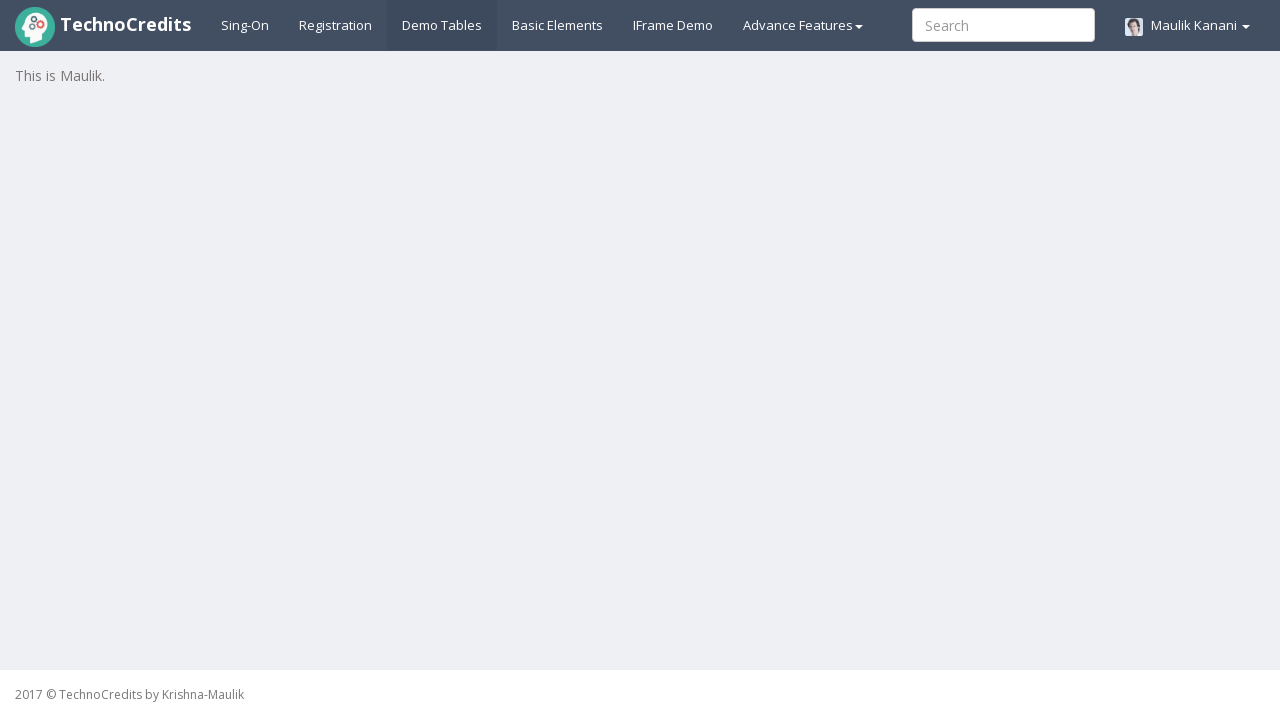

EMPLOYEE BASIC INFORMATION table loaded and became visible
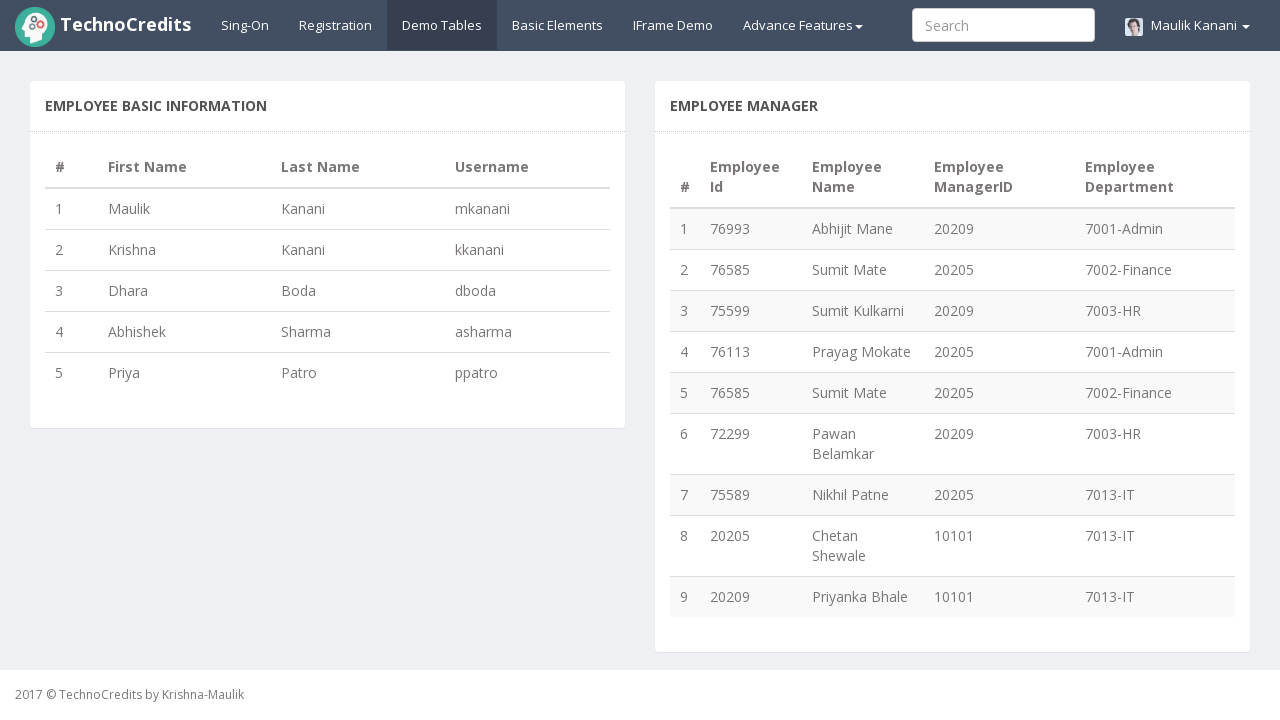

Located all rows in EMPLOYEE BASIC INFORMATION table: 5 rows found
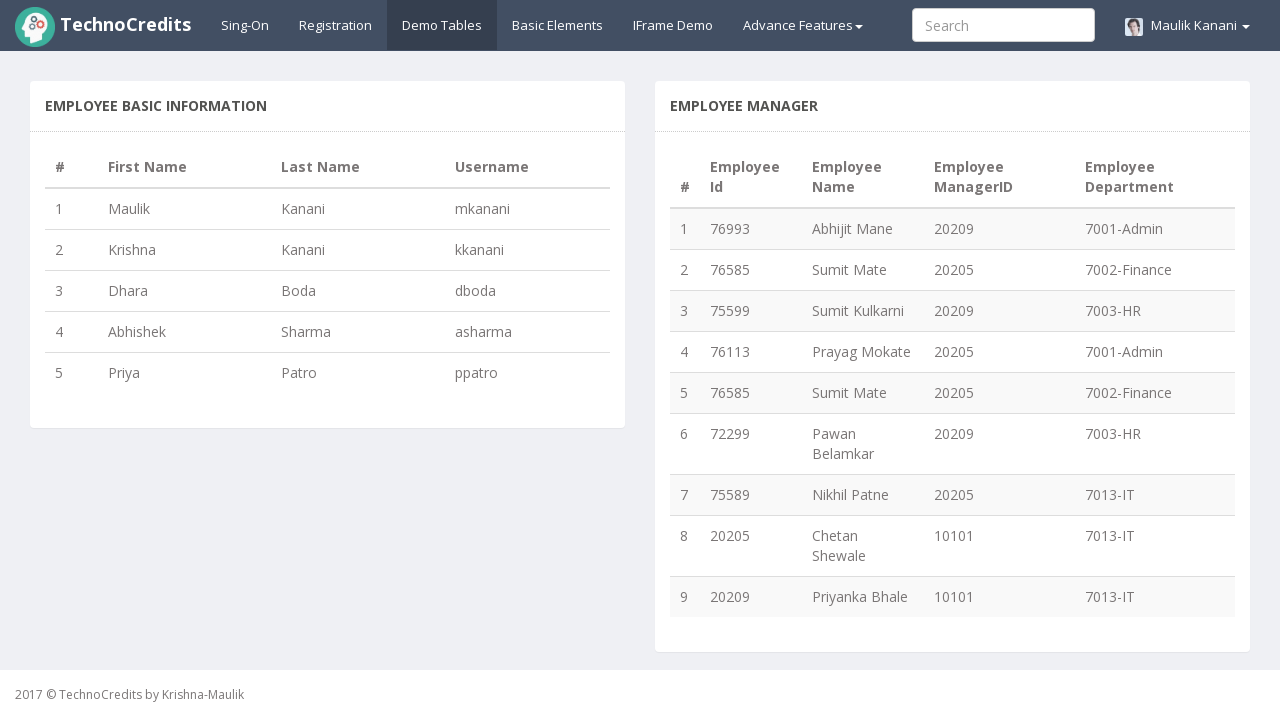

Printed row count: 5 rows in EMPLOYEE BASIC INFORMATION table
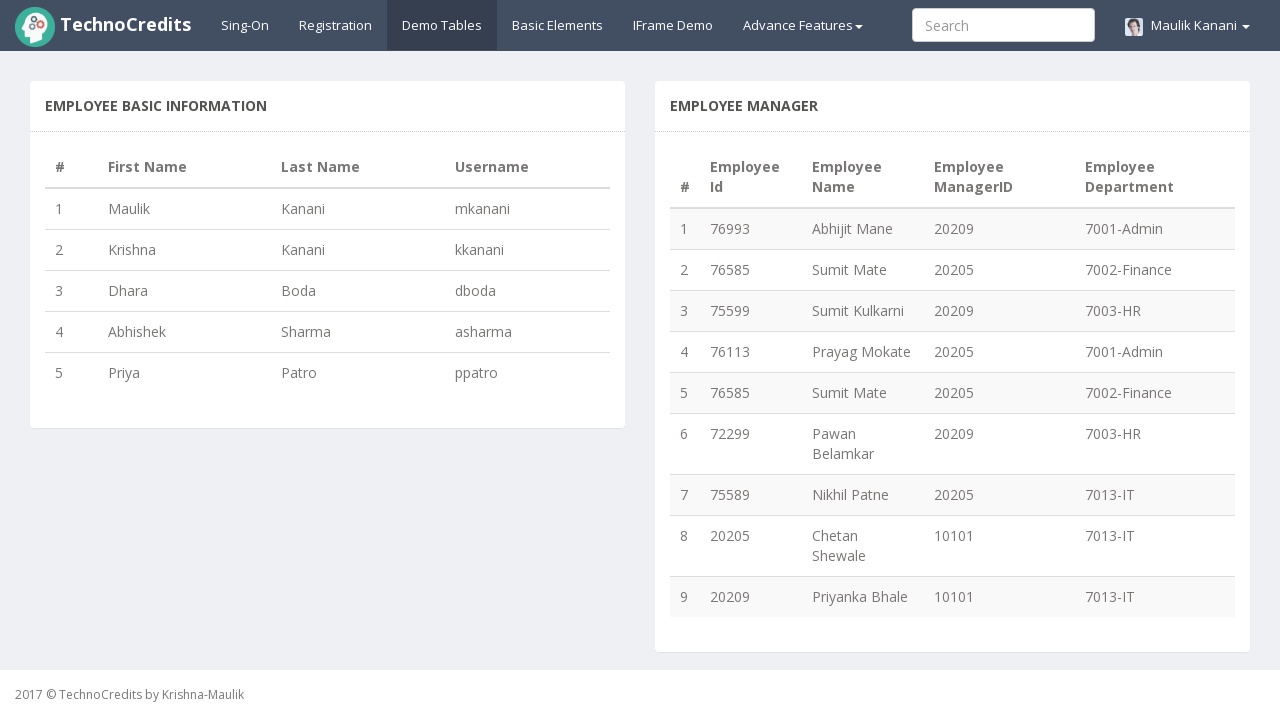

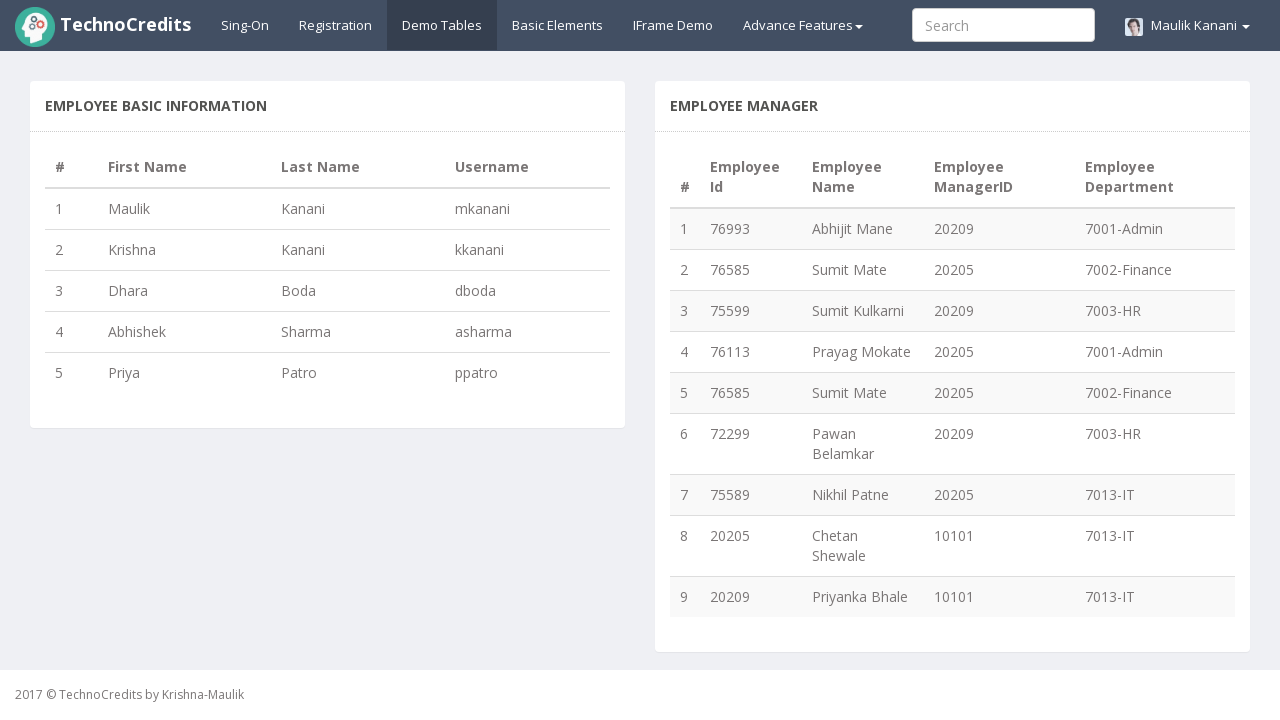